Tests the Computrition website by verifying the homepage loads with a visible heading, then navigates through up to 3 navigation links and verifies the footer is visible.

Starting URL: https://www.computrition.com

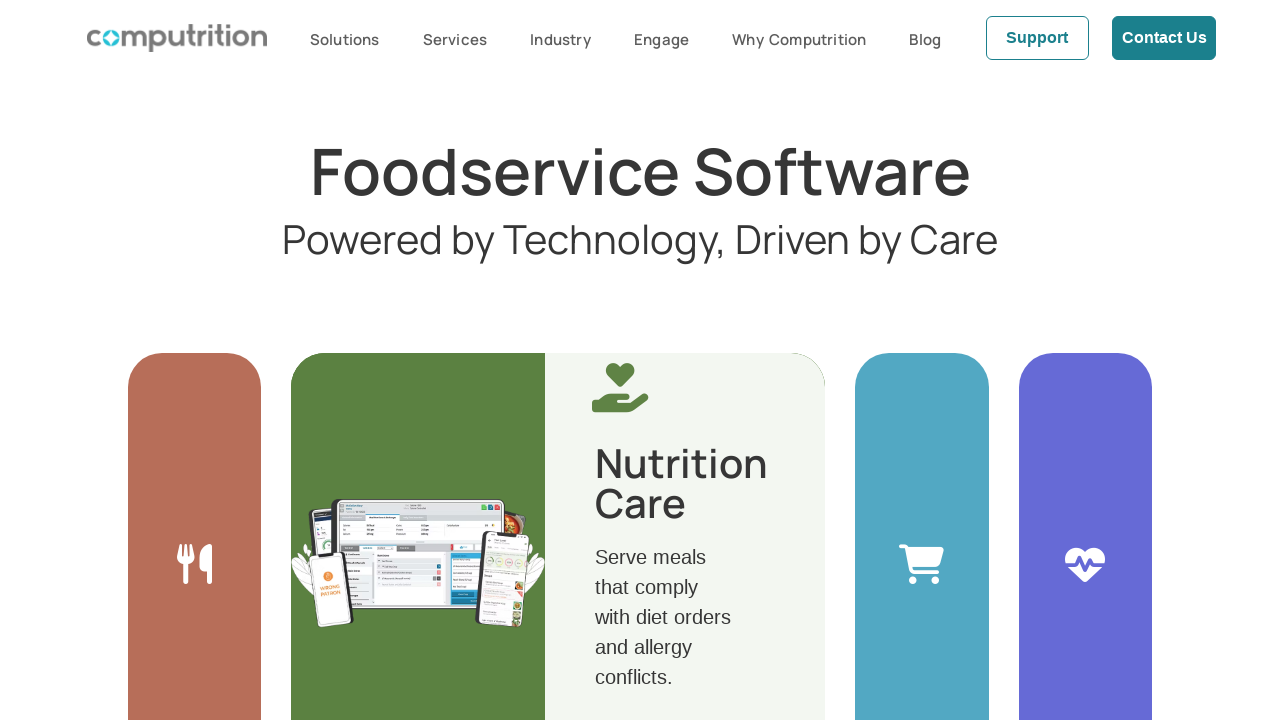

Homepage loaded and main heading is visible
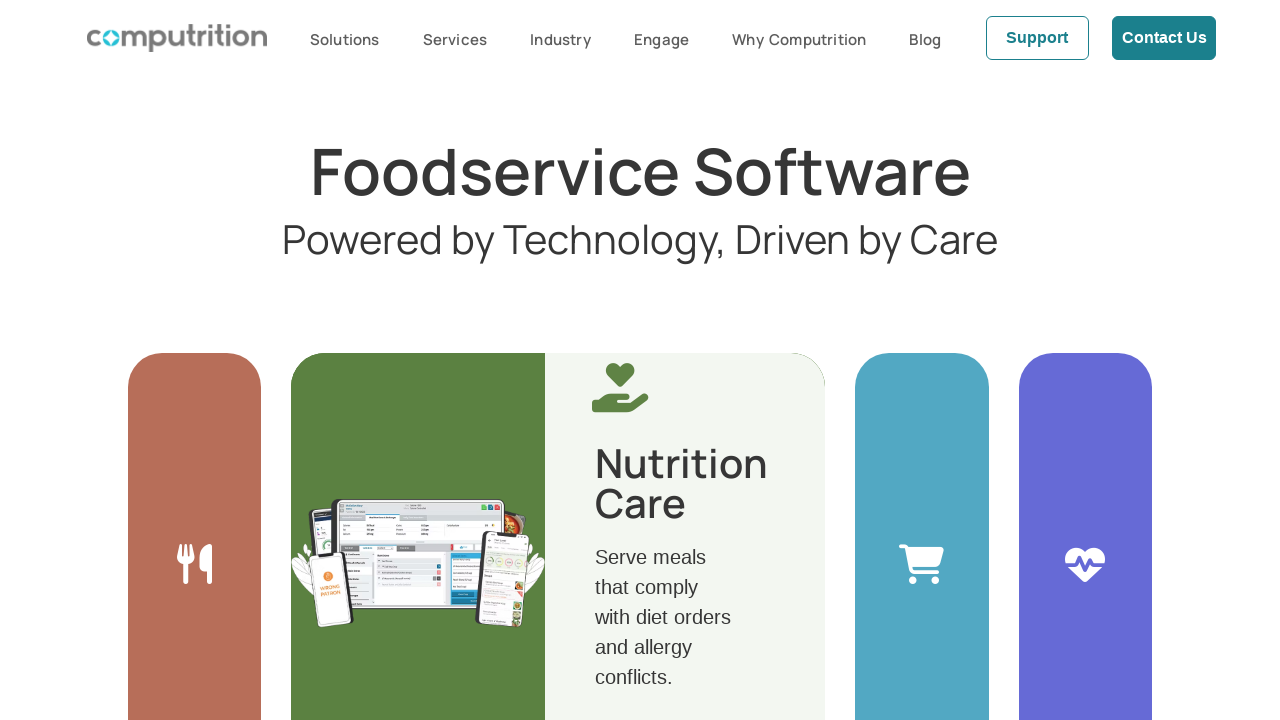

Retrieved navigation links from the page
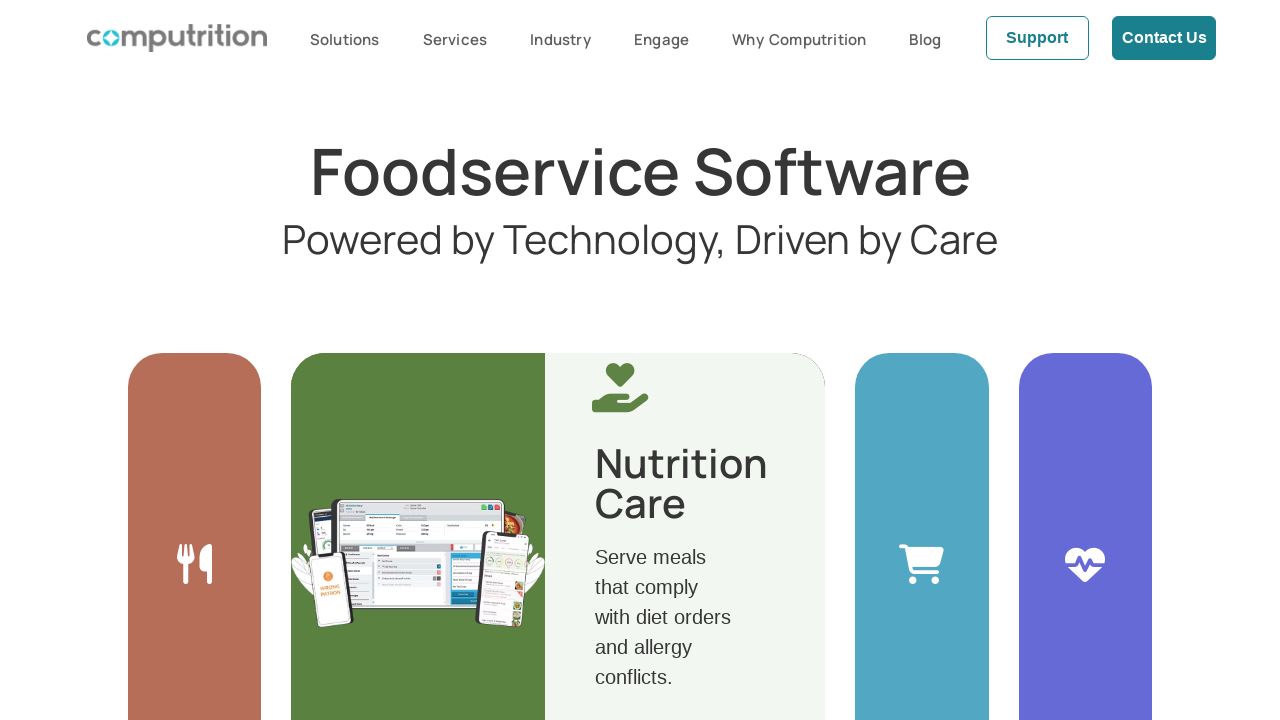

Retrieved href attribute from navigation link 1
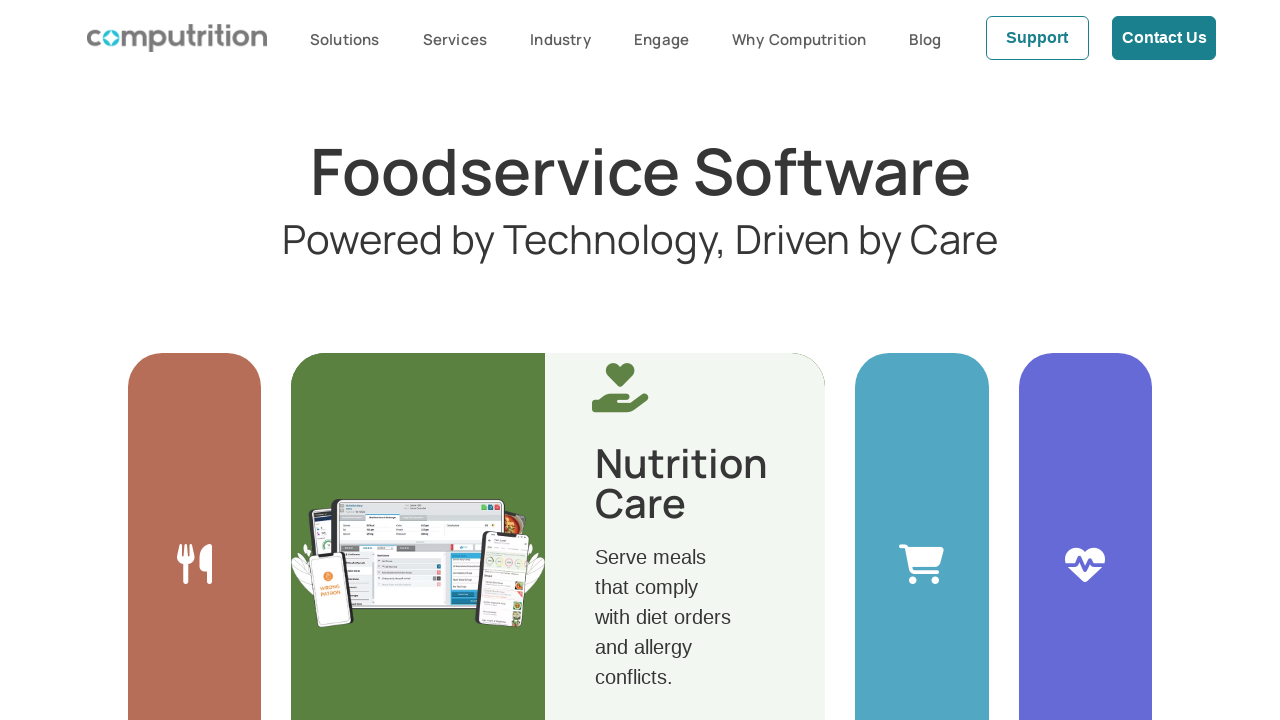

Retrieved href attribute from navigation link 2
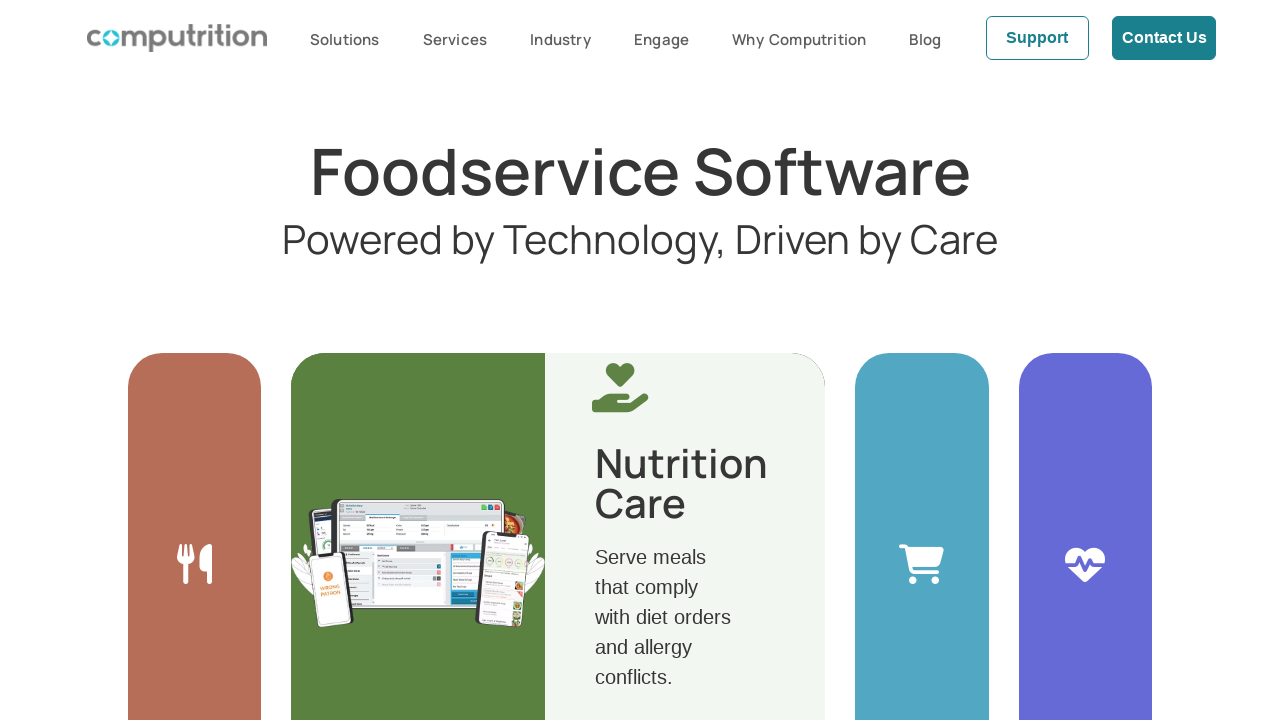

Navigated to navigation link 2: https://www.computrition.com/product-solutions/foodservice-management-software/
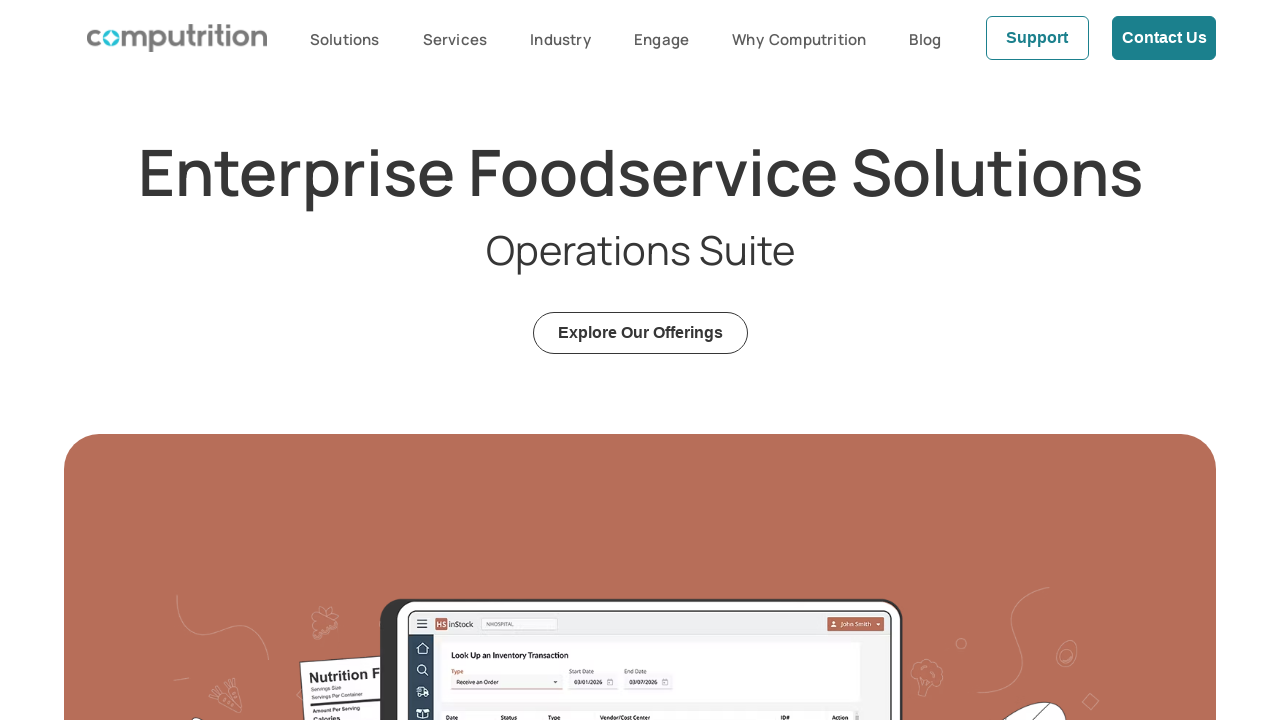

Retrieved href attribute from navigation link 3
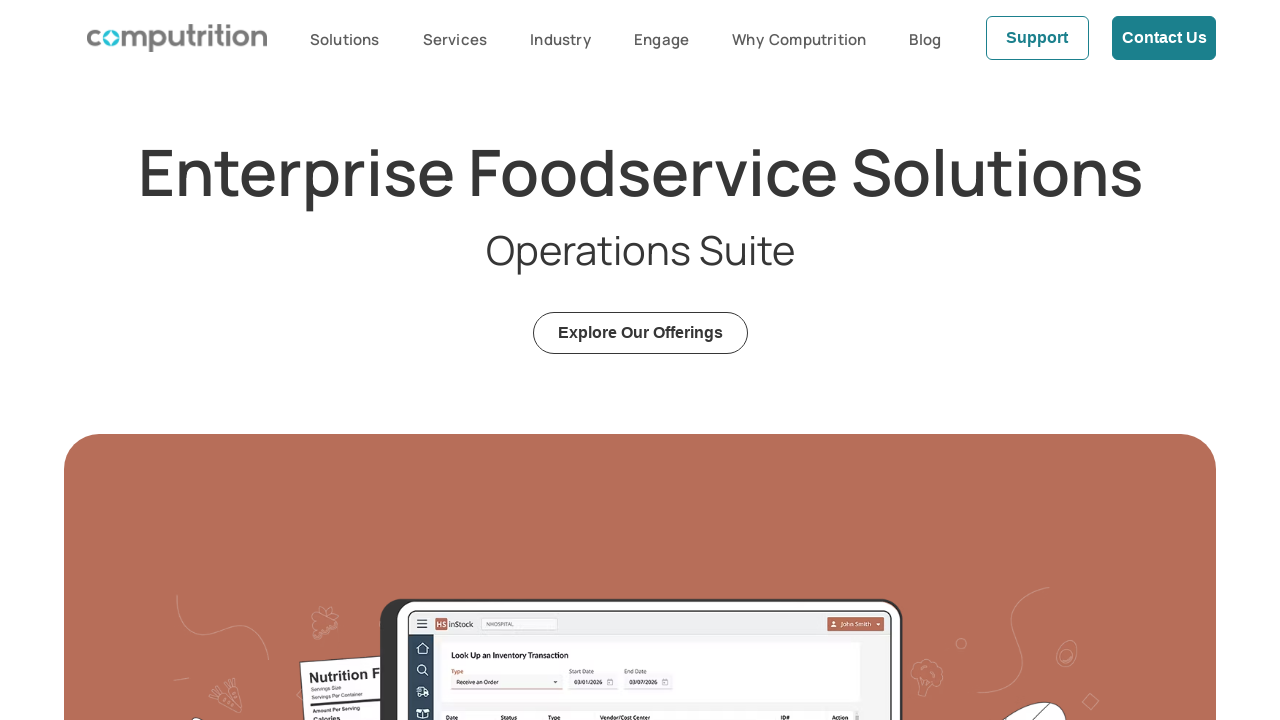

Navigated to navigation link 3: https://www.computrition.com/product-solutions/nutrition-labeling-software/
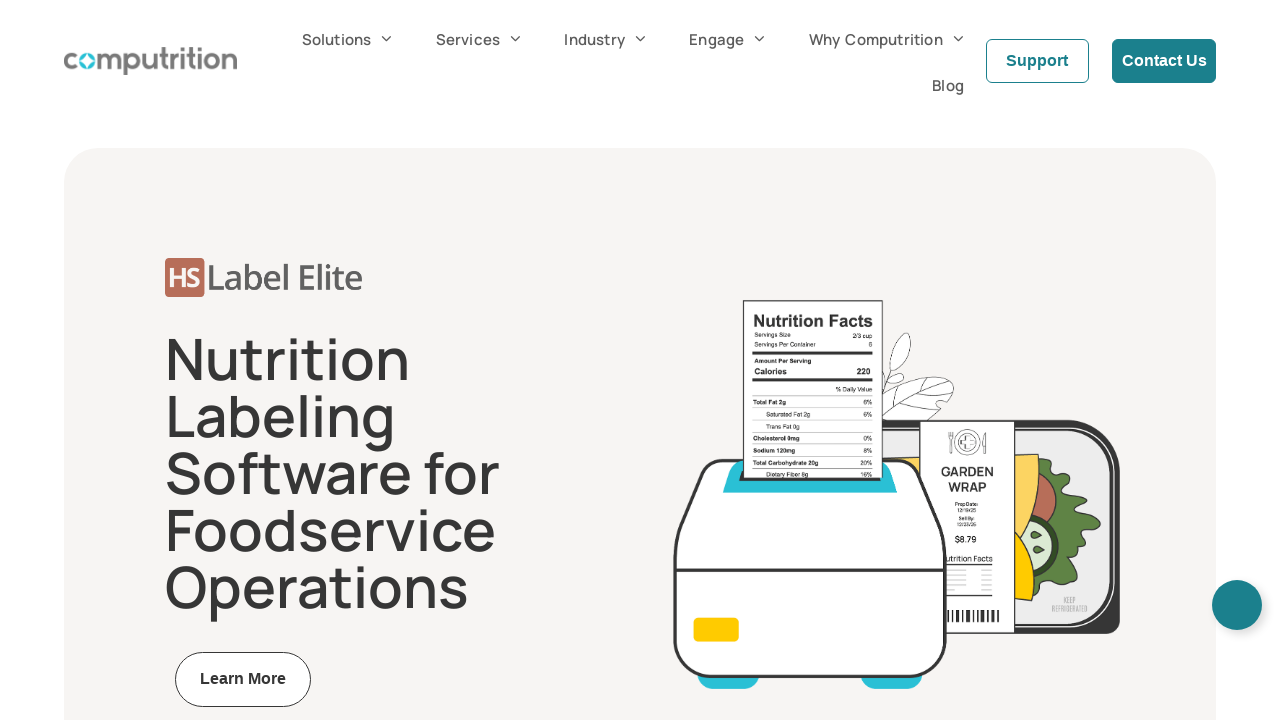

Footer is visible on the current page
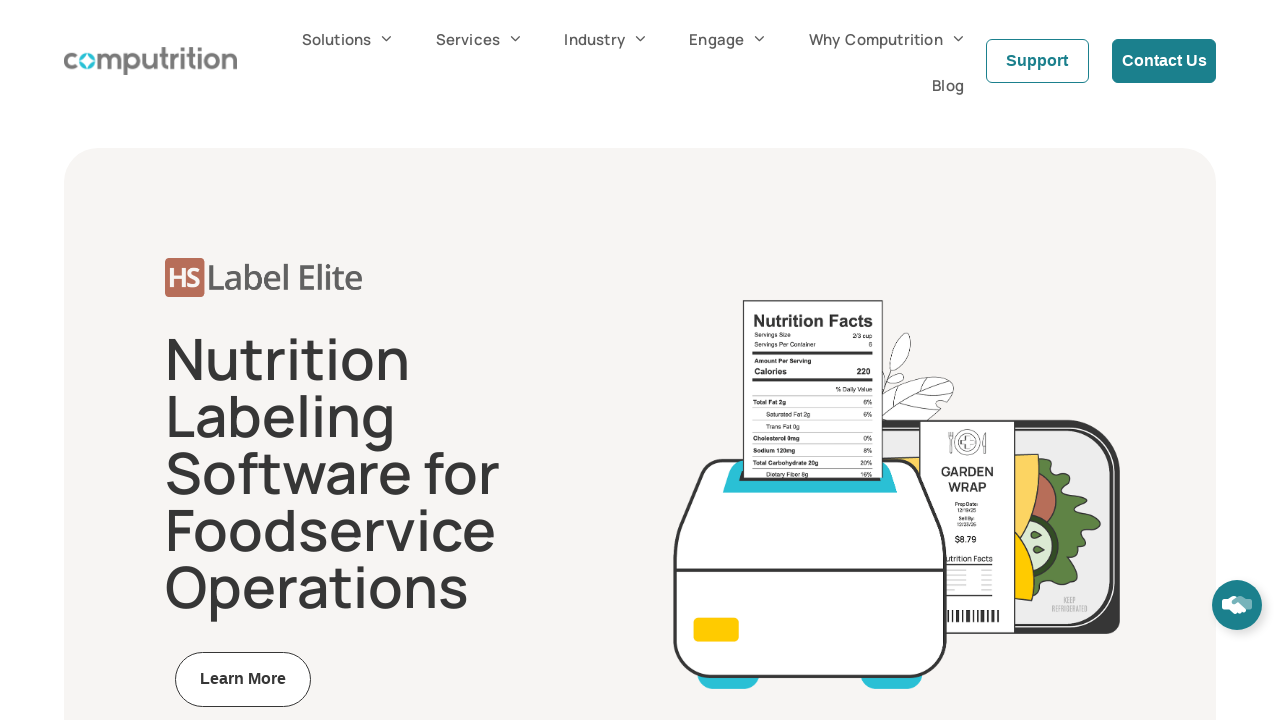

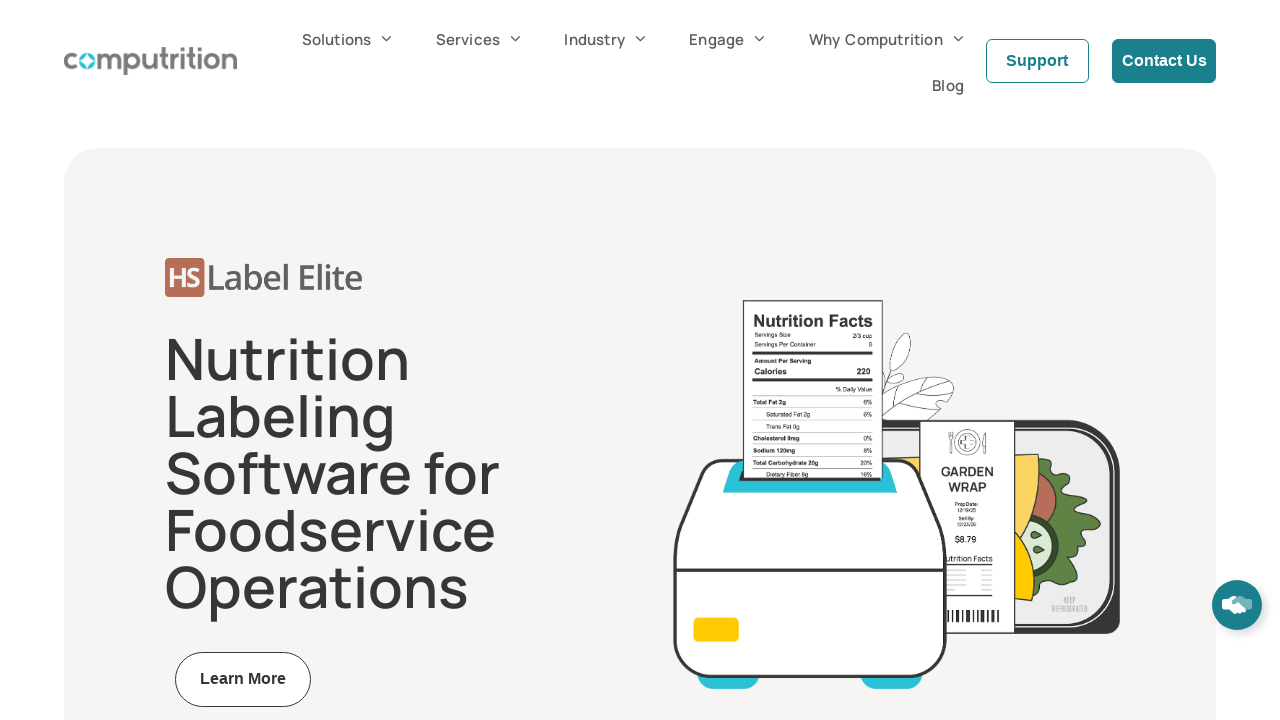